Tests DuckDuckGo search functionality by entering a search query and verifying the page title changes to reflect the search results

Starting URL: https://duckduckgo.com/

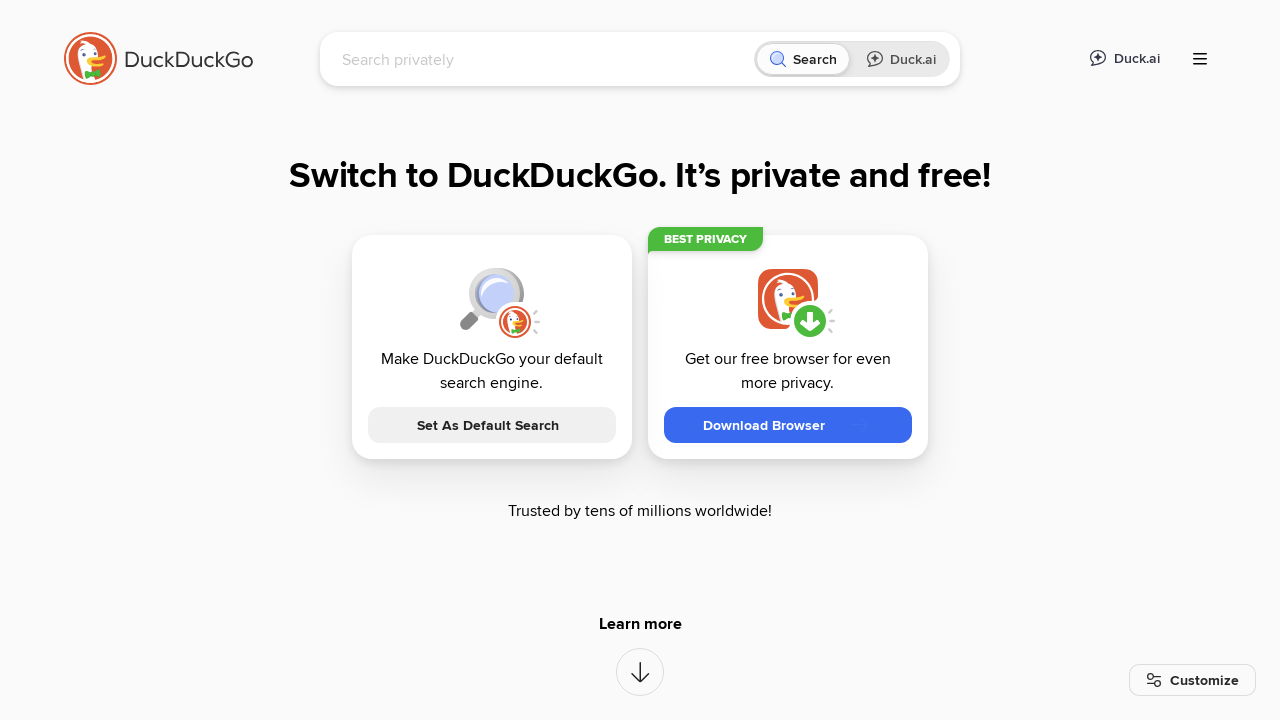

Filled search box with 'Selenium WebDriver' on input[name='q']
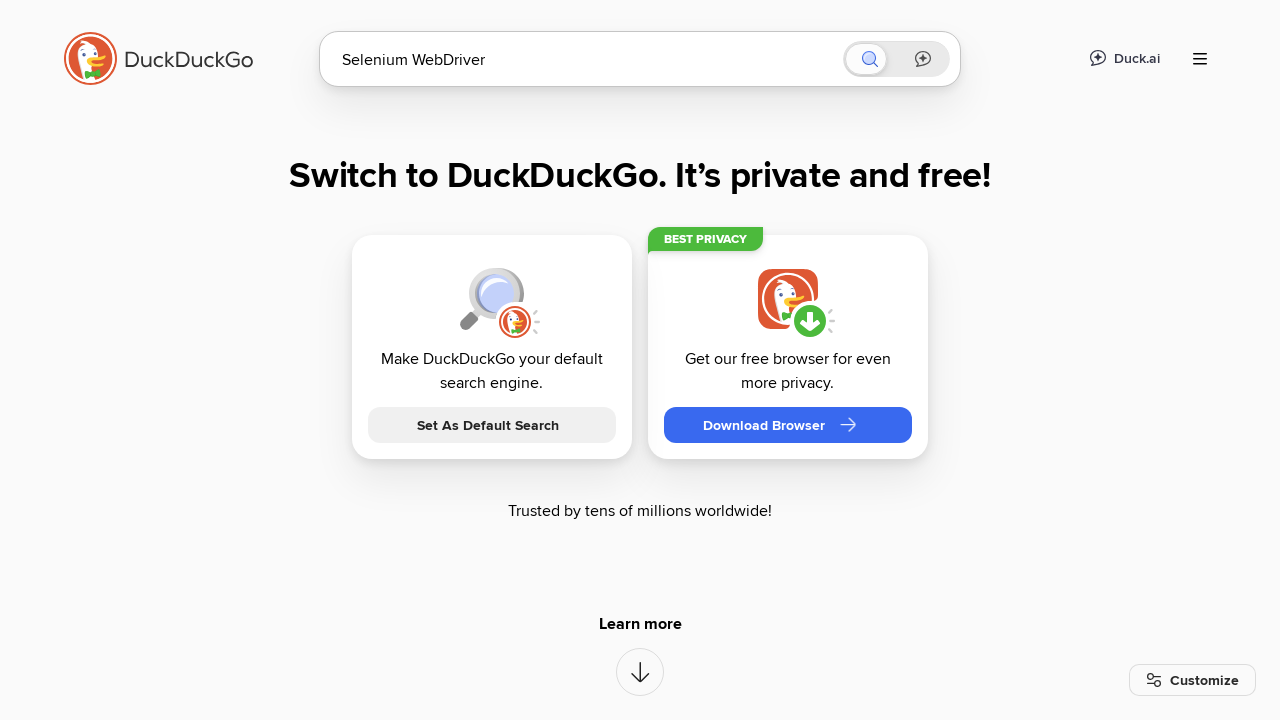

Pressed Enter to submit search query on input[name='q']
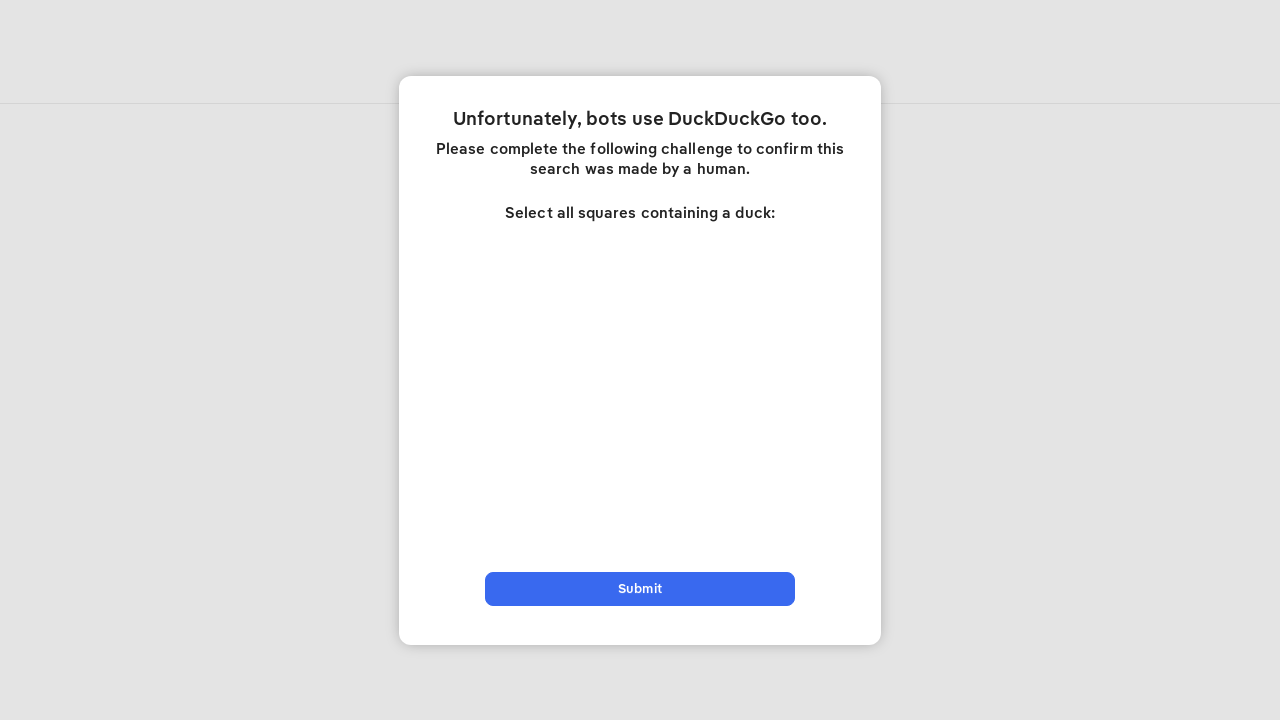

Page title changed to reflect search results for 'Selenium WebDriver'
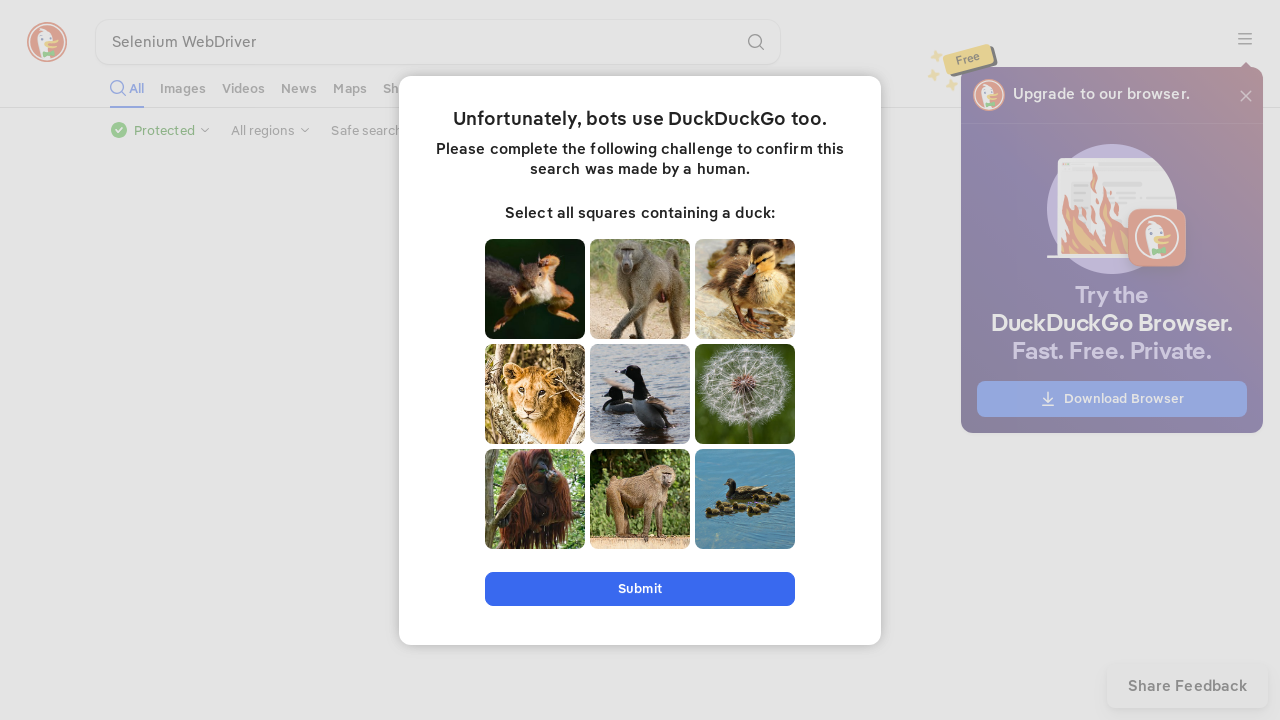

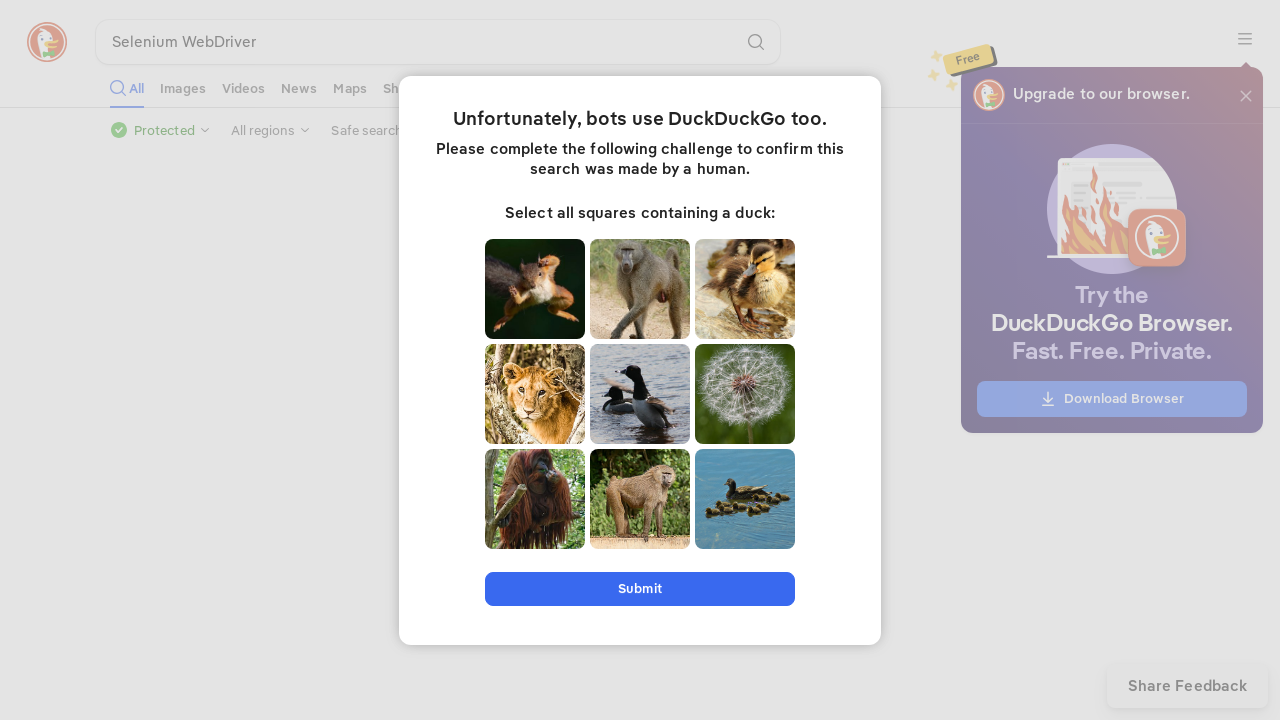